Tests clicking multiple checkboxes on a tutorial page by selecting all checkboxes with the name "sports"

Starting URL: http://www.tizag.com/htmlT/htmlcheckboxes.php

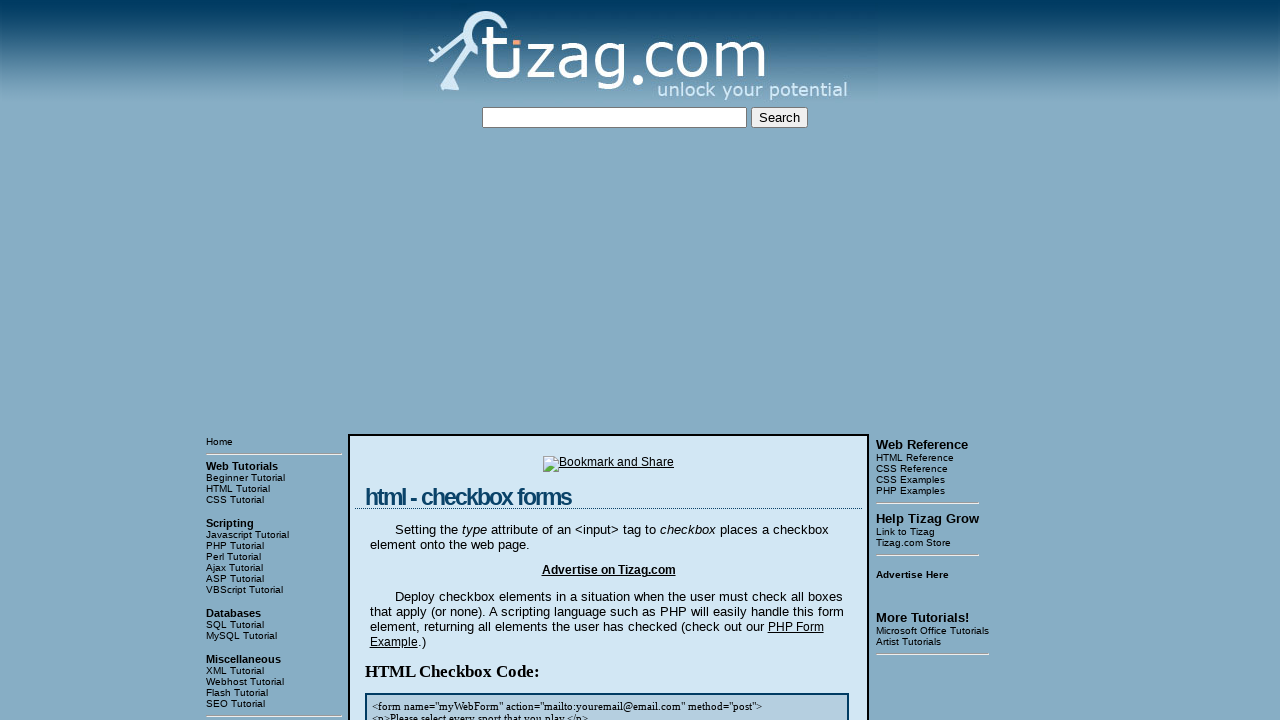

Located all checkboxes with name 'sports'
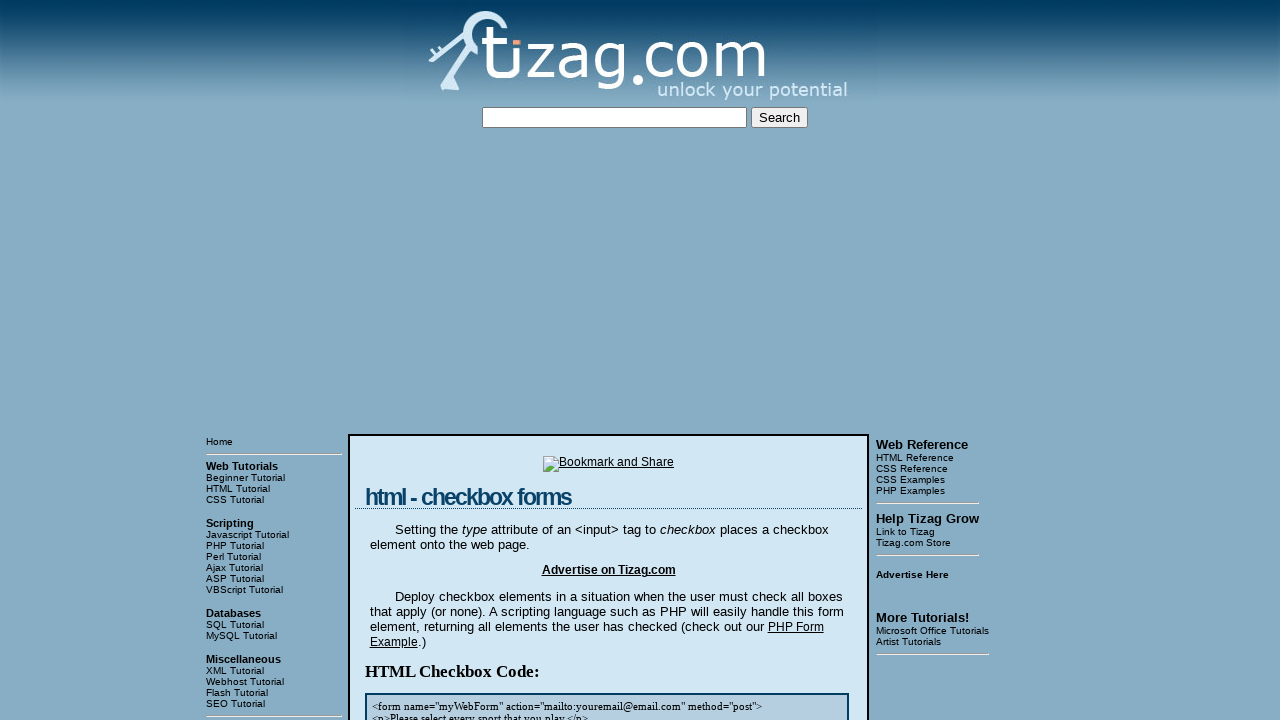

Found 8 checkboxes with name 'sports'
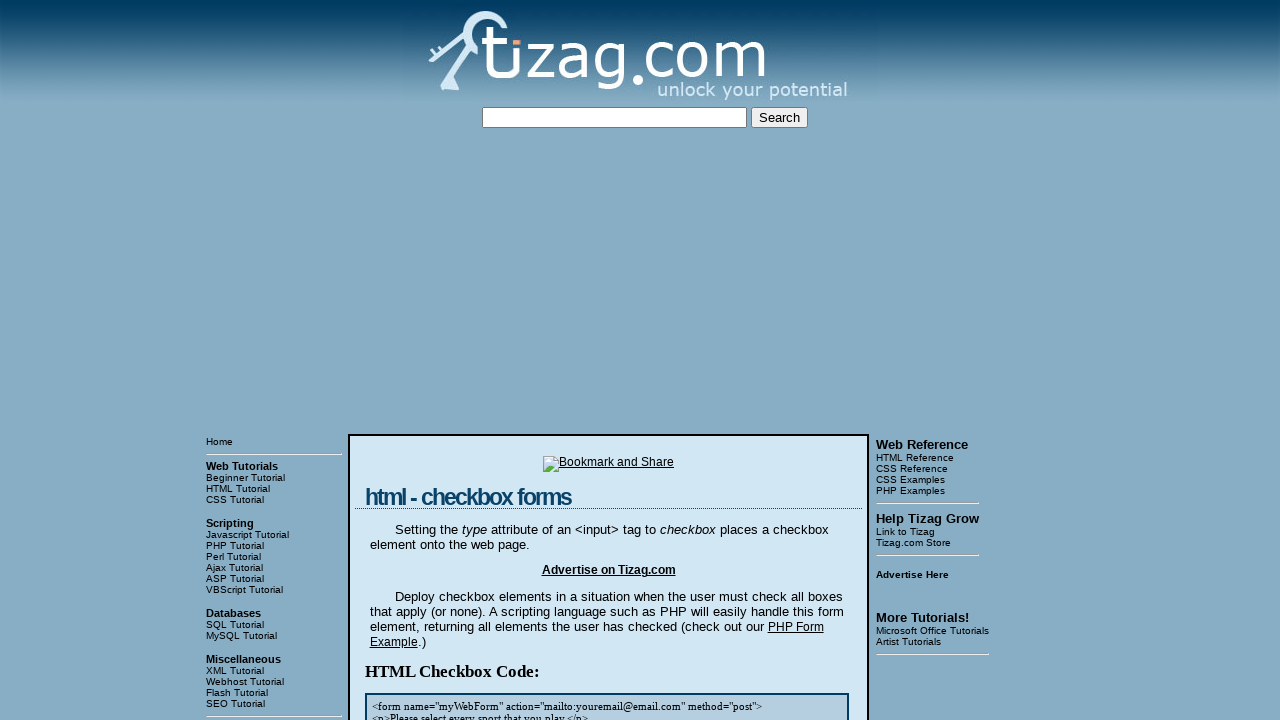

Clicked checkbox 1 of 8 at (422, 360) on input[name='sports'] >> nth=0
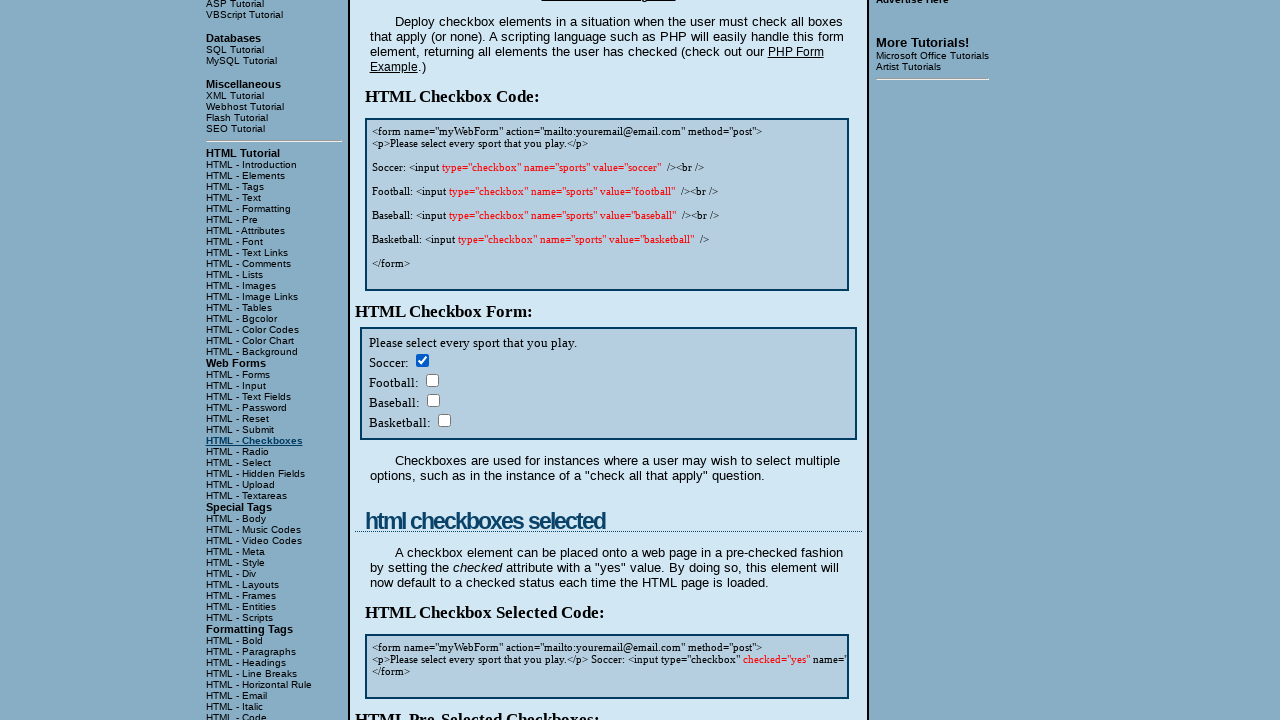

Clicked checkbox 2 of 8 at (432, 380) on input[name='sports'] >> nth=1
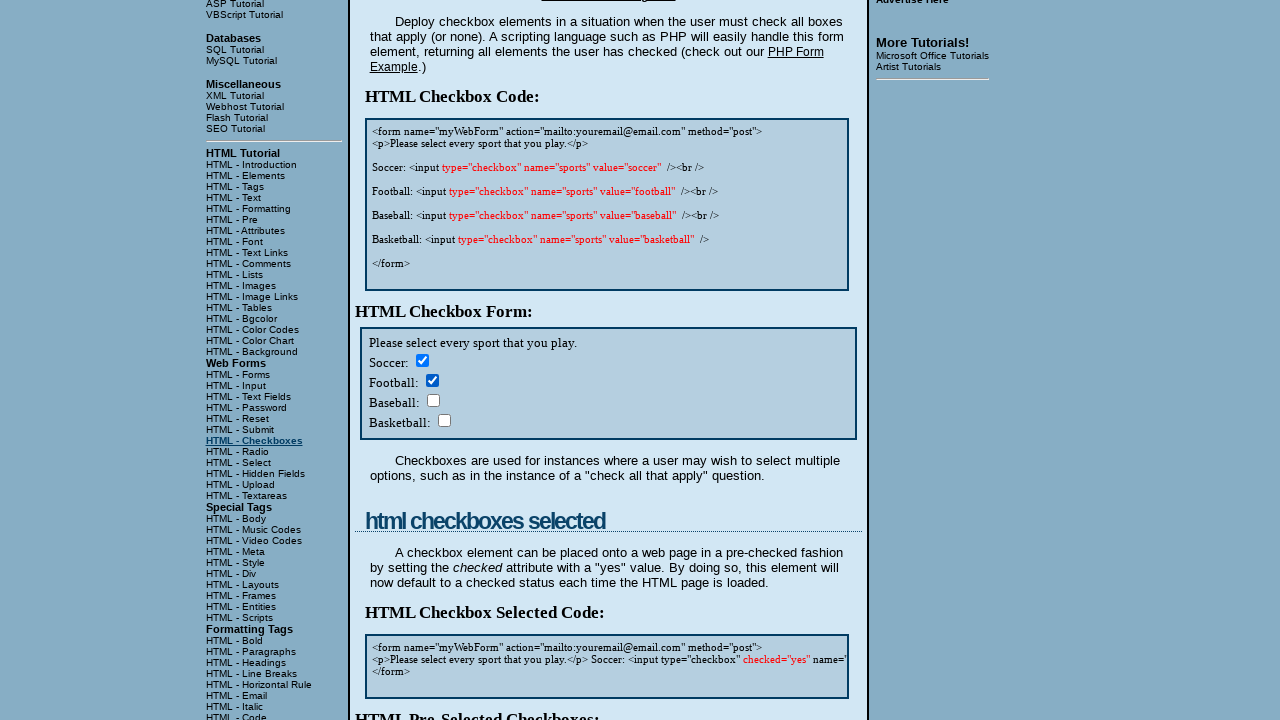

Clicked checkbox 3 of 8 at (433, 400) on input[name='sports'] >> nth=2
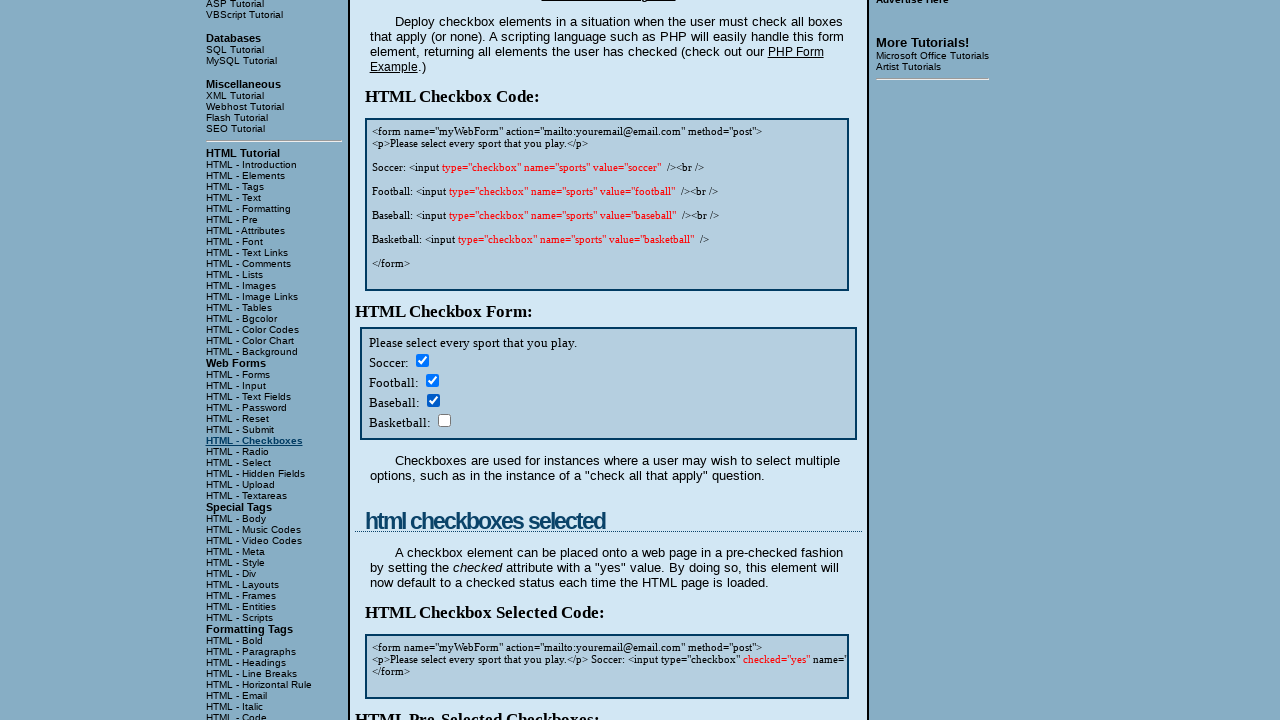

Clicked checkbox 4 of 8 at (444, 420) on input[name='sports'] >> nth=3
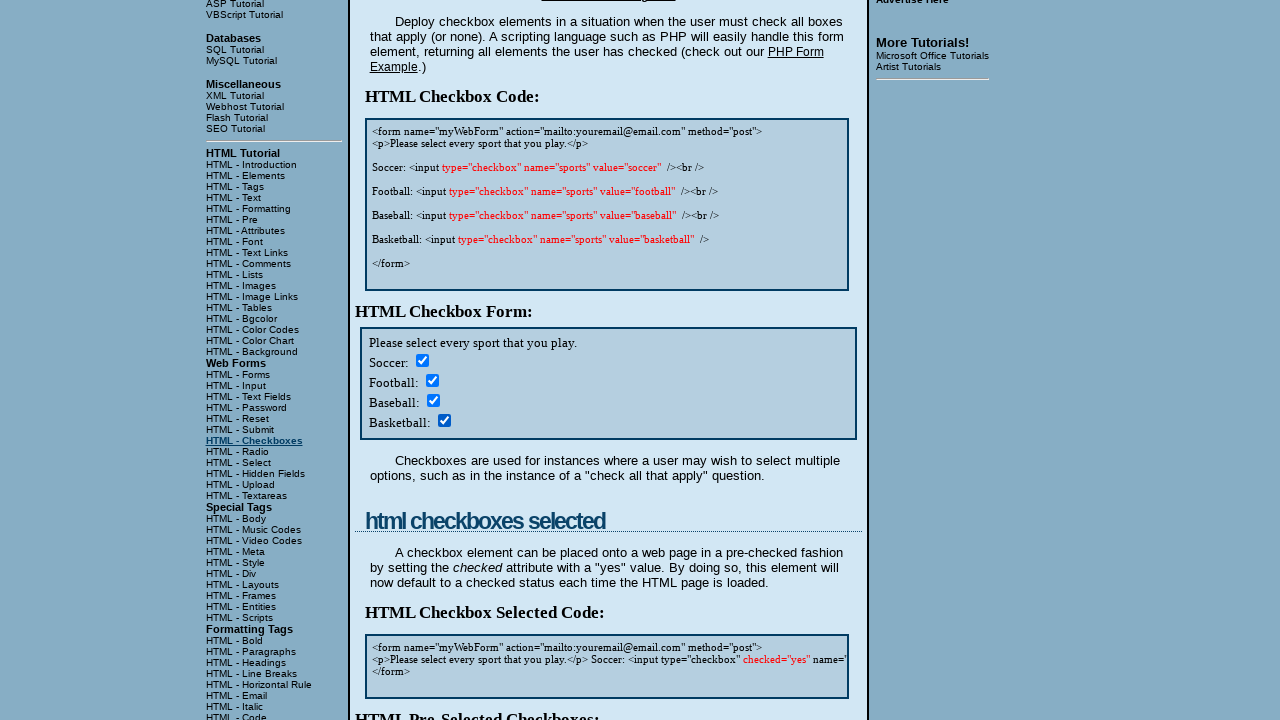

Clicked checkbox 5 of 8 at (422, 360) on input[name='sports'] >> nth=4
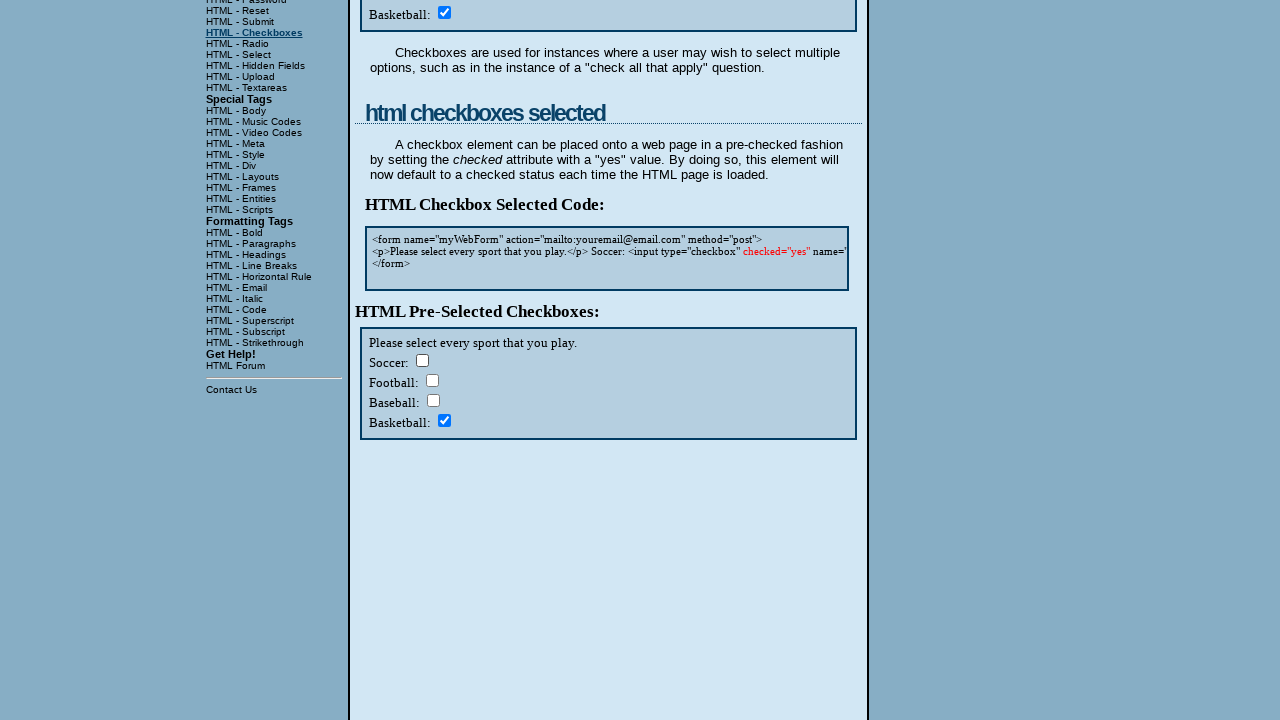

Clicked checkbox 6 of 8 at (432, 380) on input[name='sports'] >> nth=5
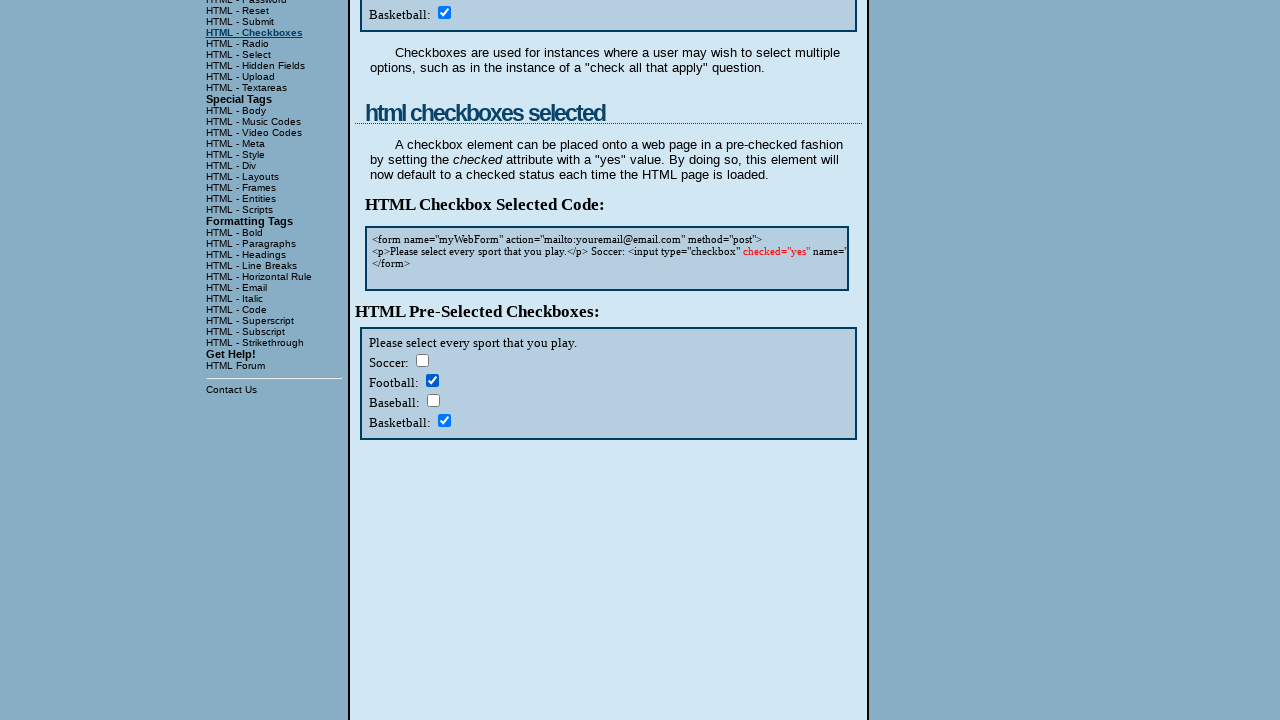

Clicked checkbox 7 of 8 at (433, 400) on input[name='sports'] >> nth=6
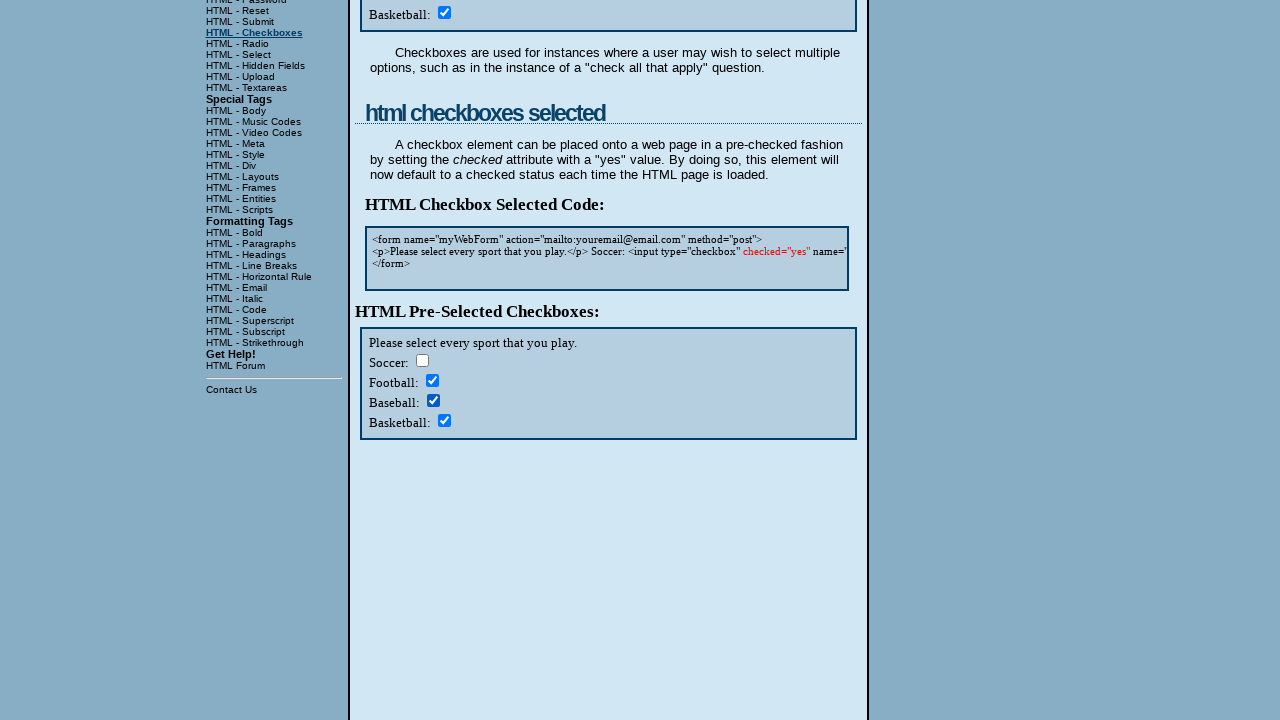

Clicked checkbox 8 of 8 at (444, 420) on input[name='sports'] >> nth=7
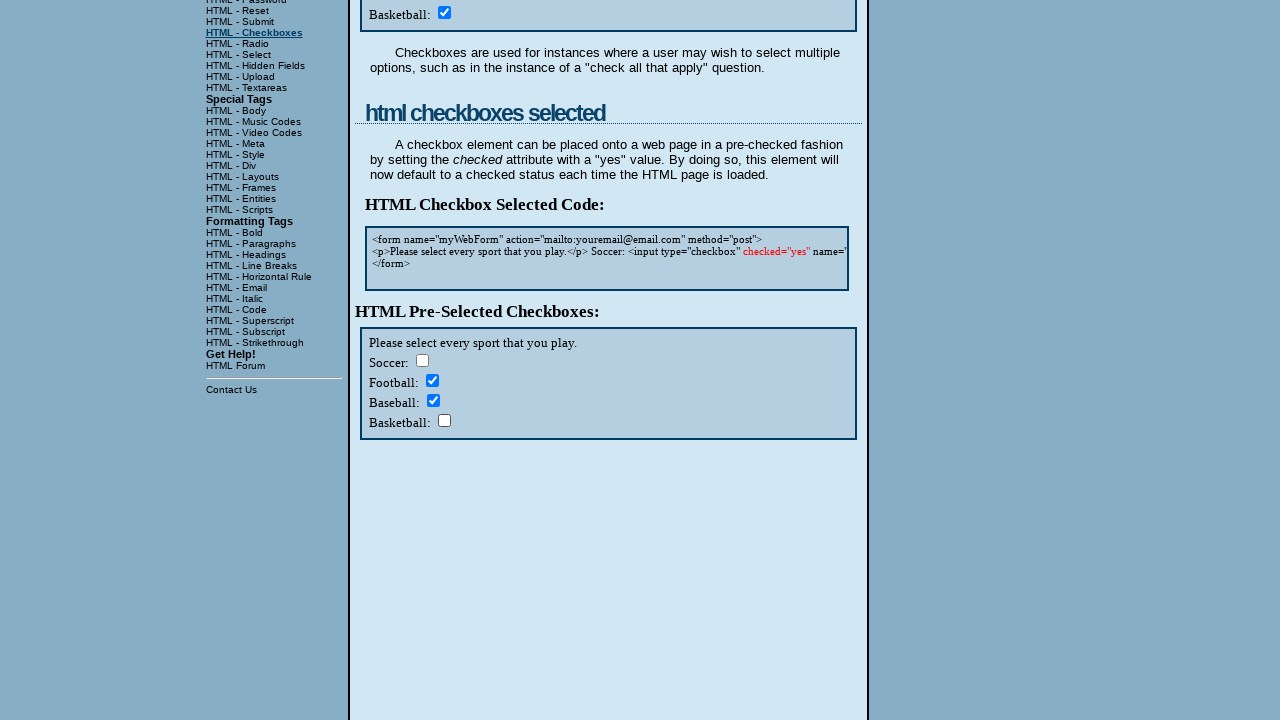

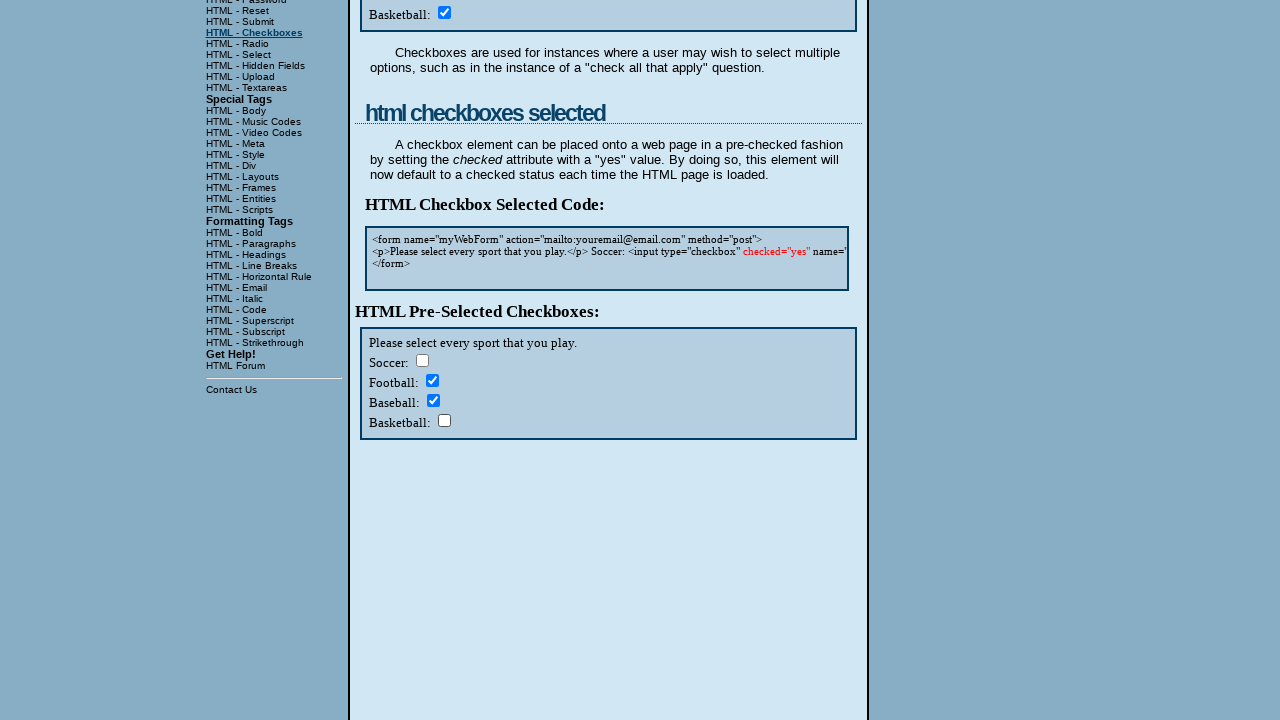